Tests web table sorting functionality by clicking the header to sort and verifying the data is sorted

Starting URL: https://rahulshettyacademy.com/seleniumPractise/#/offers

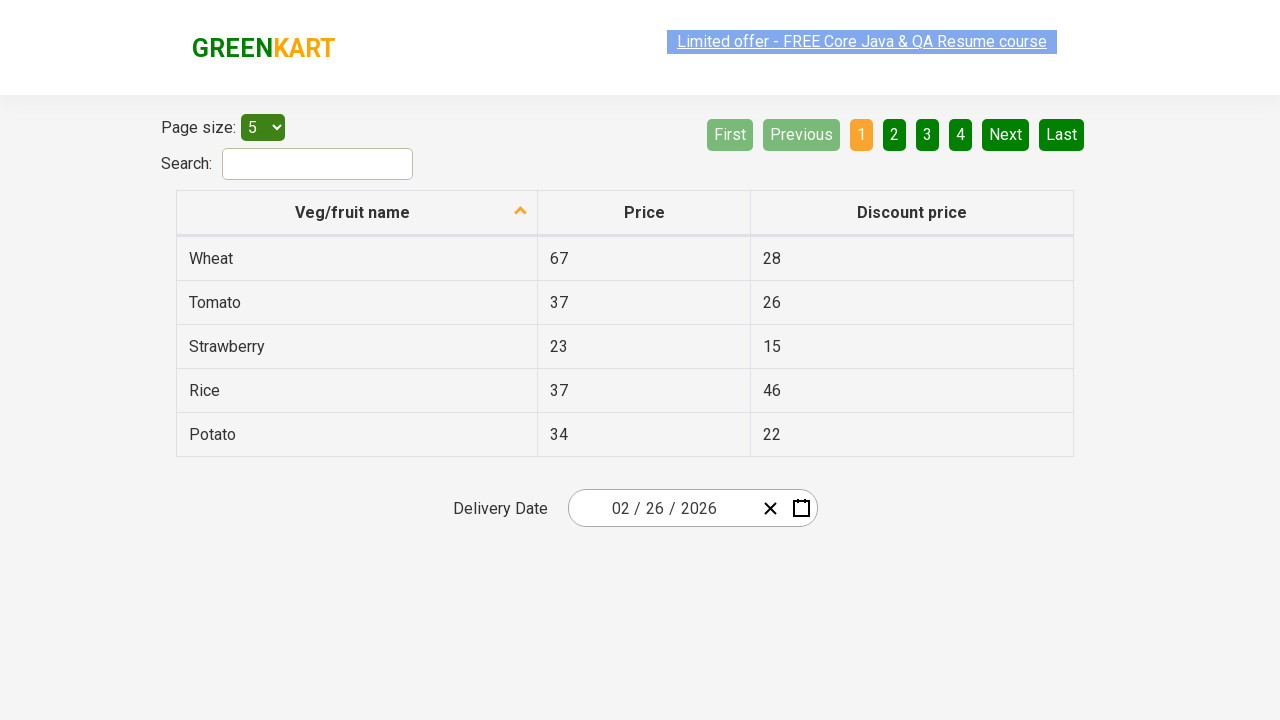

Clicked first column header to trigger sorting at (357, 213) on tr th:nth-child(1)
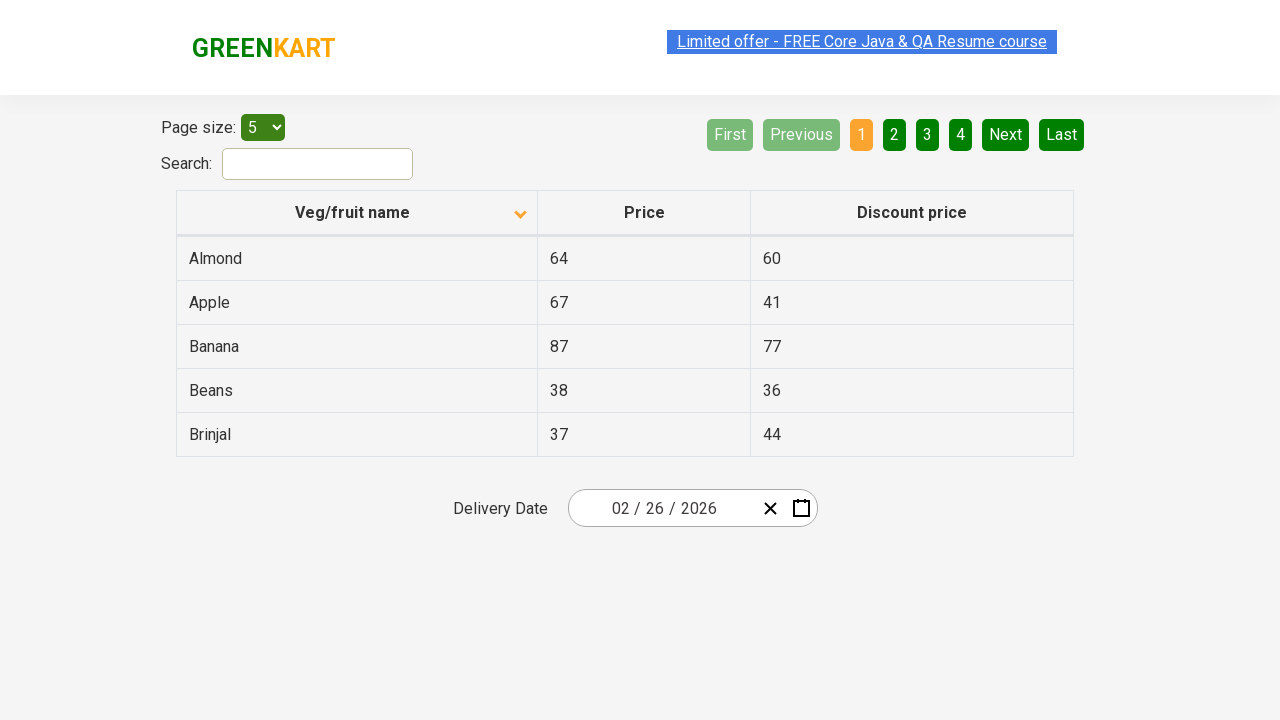

Waited for table to be sorted
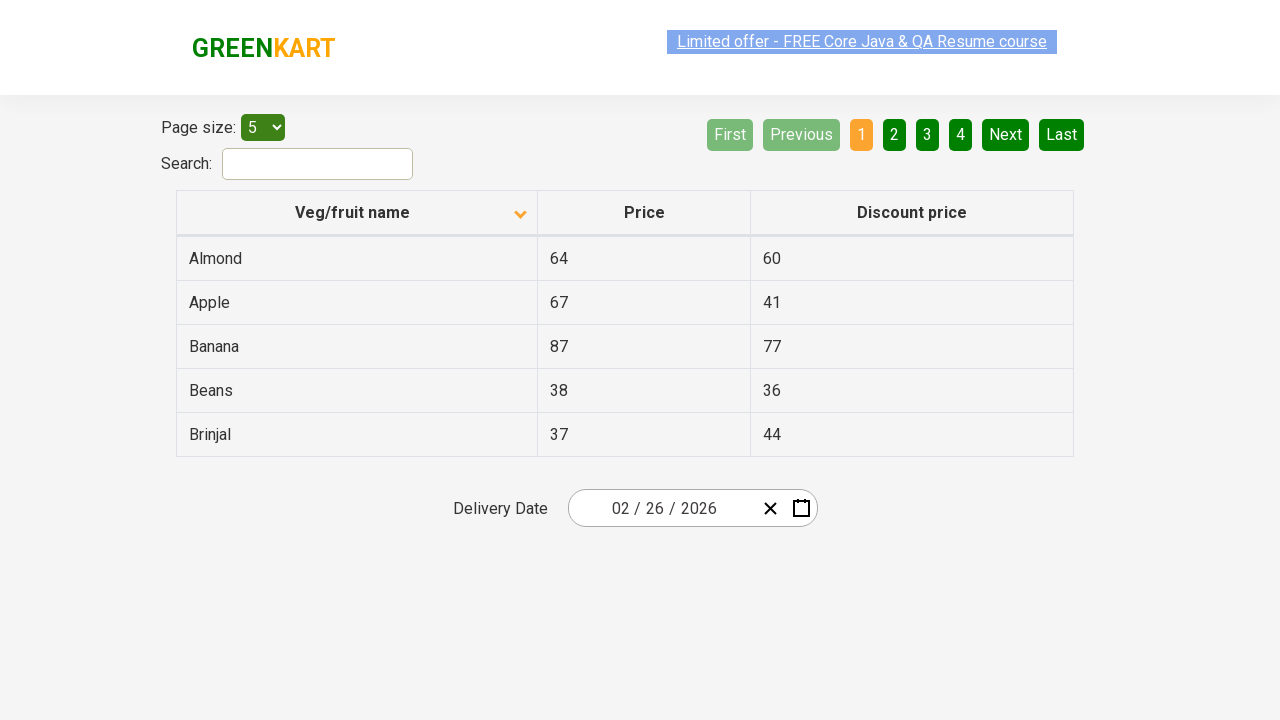

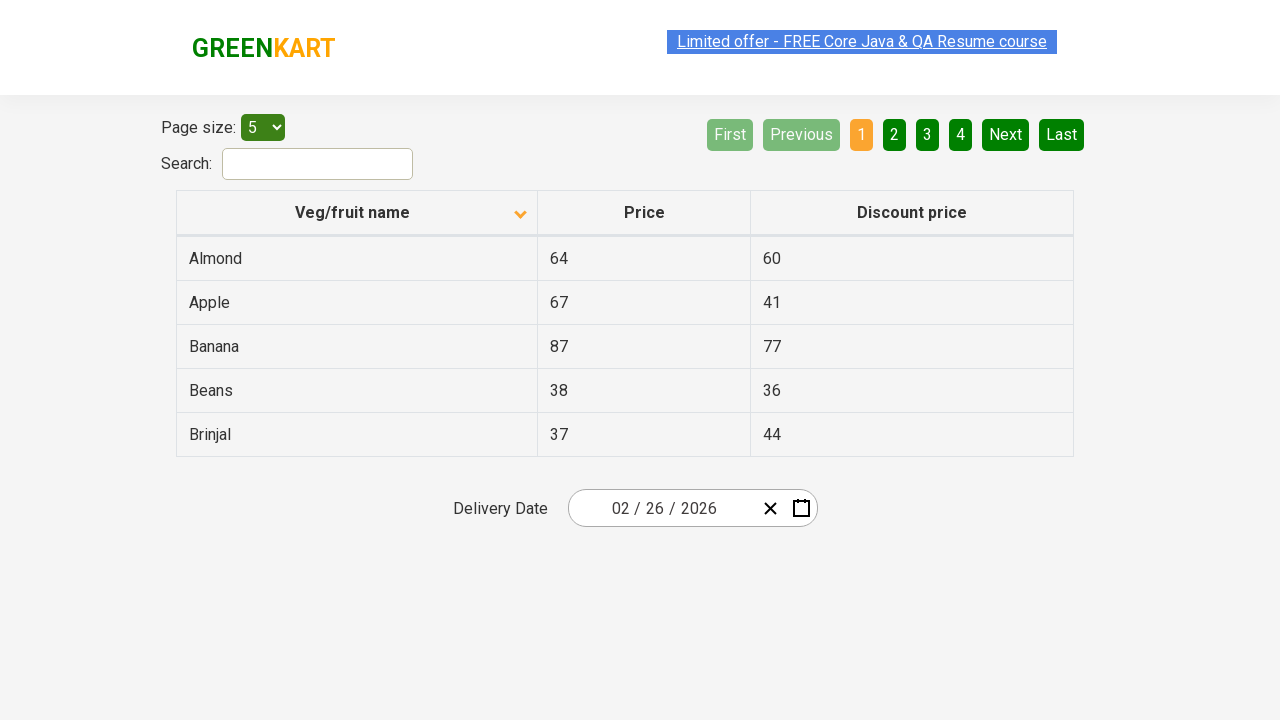